Navigates to Python.org and locates a link element in the site map using XPath, verifying the element exists

Starting URL: https://www.python.org/

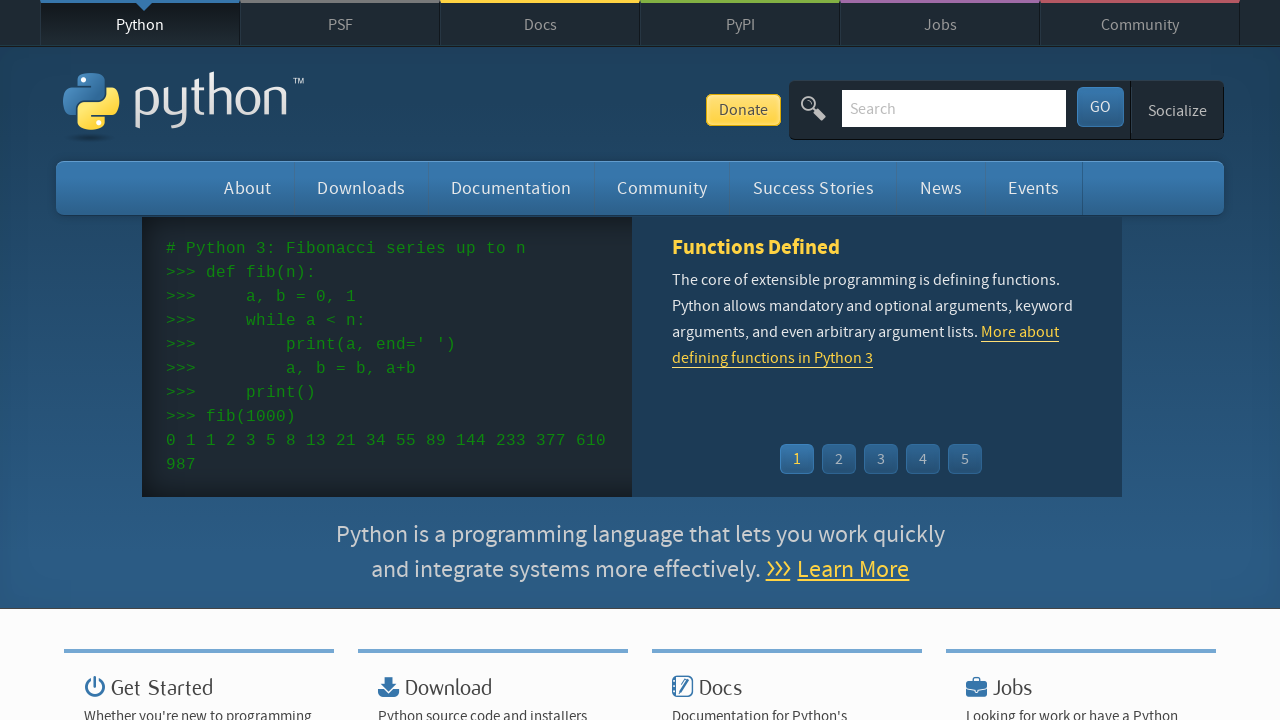

Navigated to https://www.python.org/
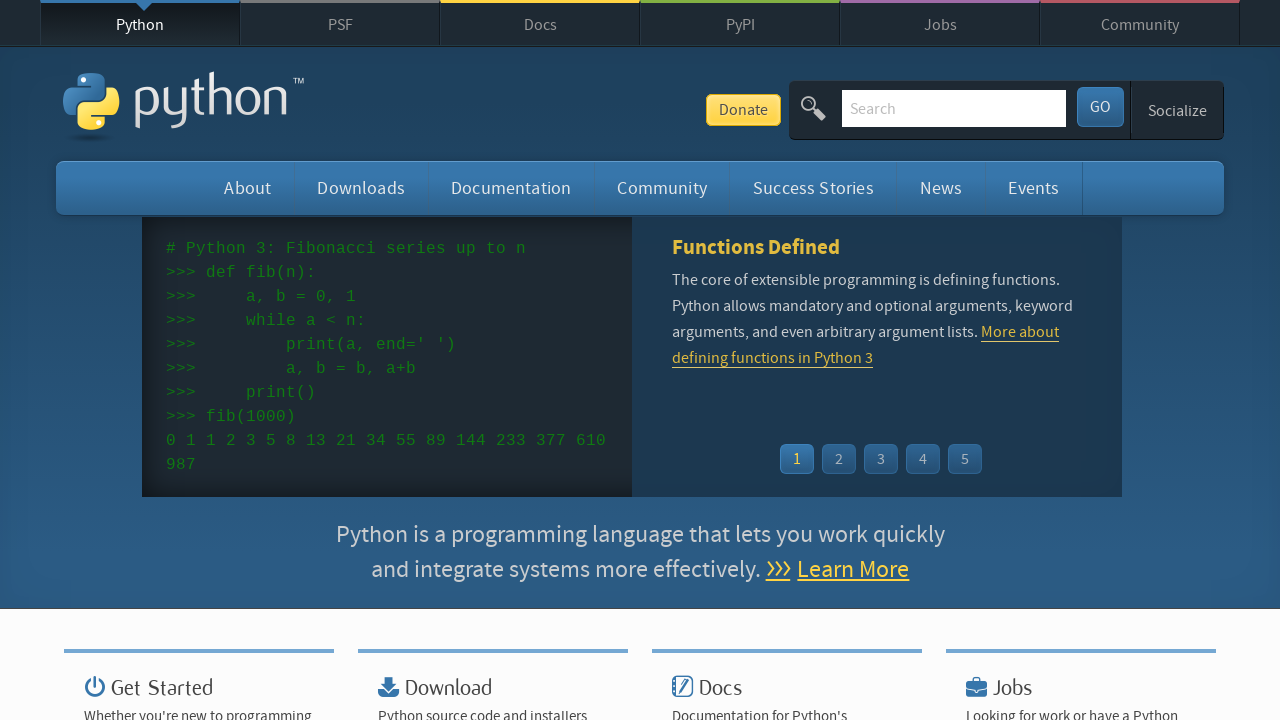

Located submit website link in site map using XPath
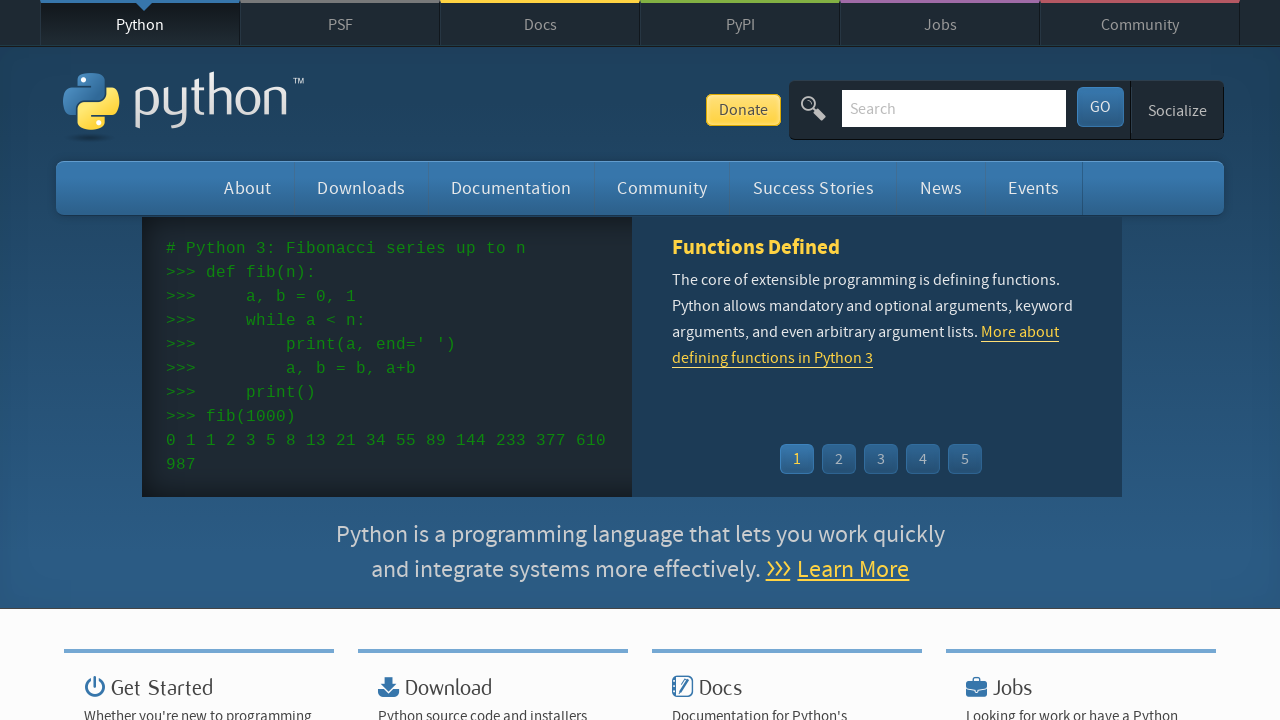

Submit website link became visible
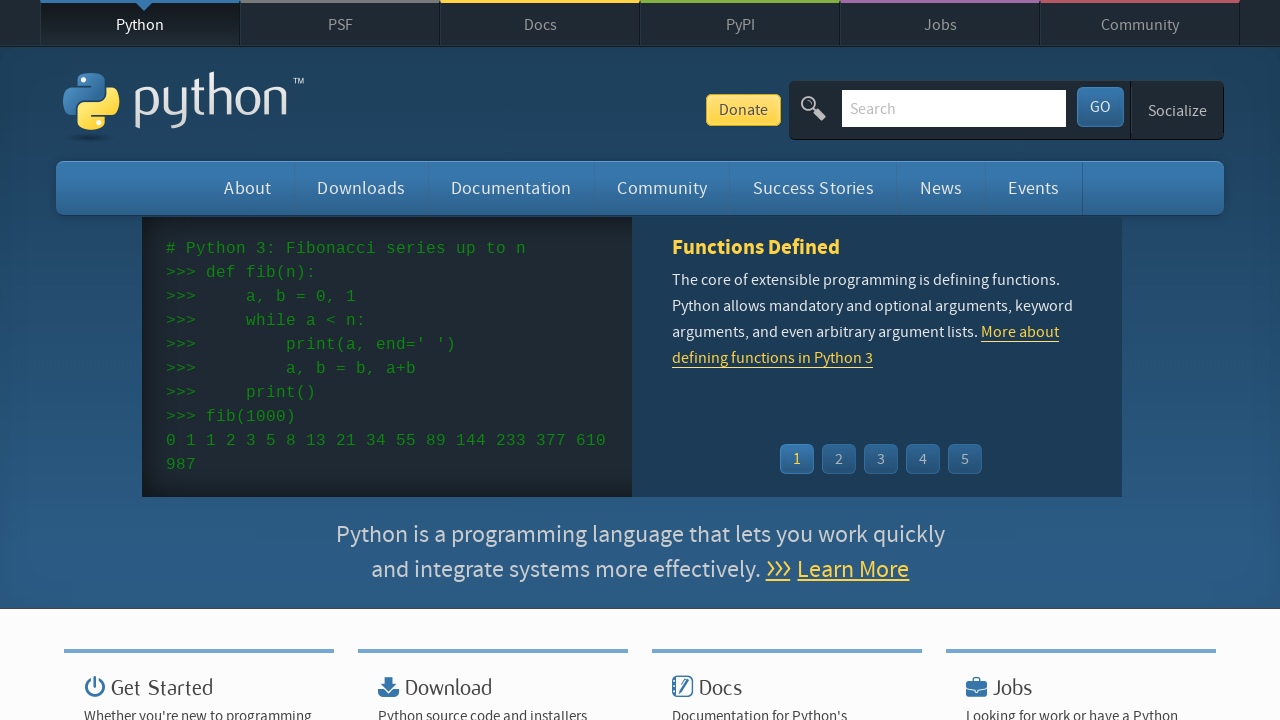

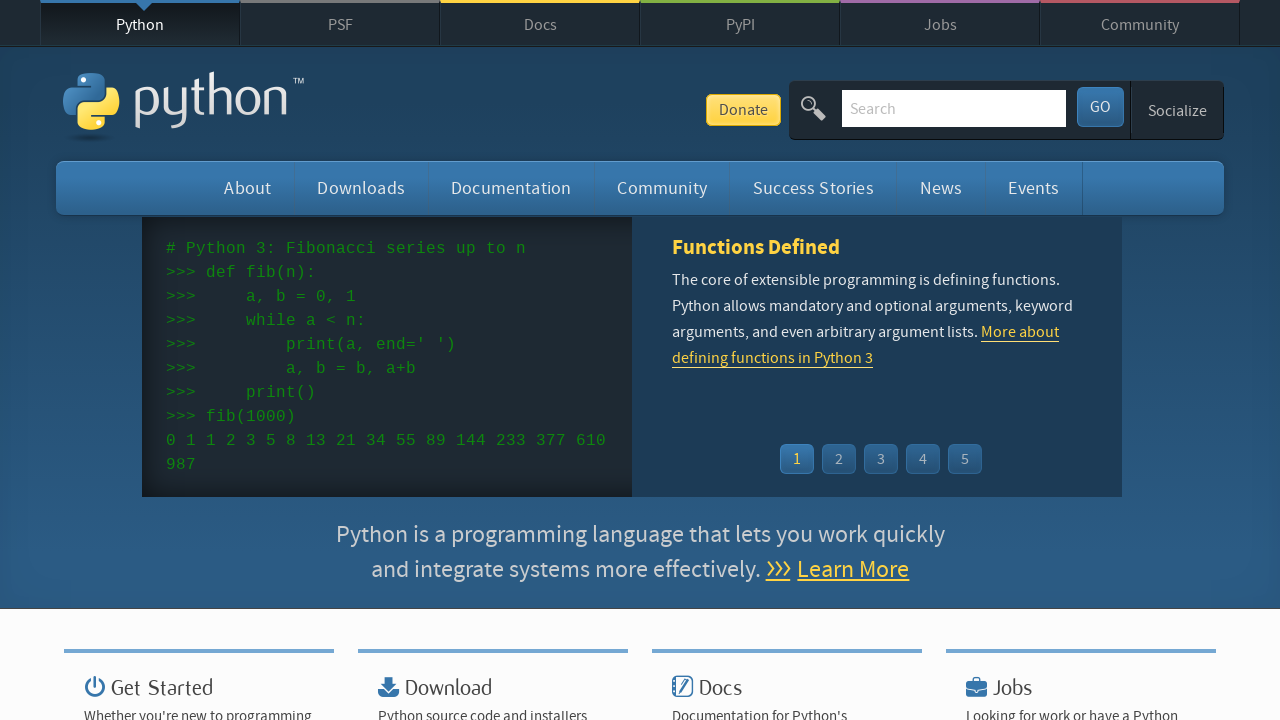